Navigates to a test blog page and clicks the Search button to test basic click functionality

Starting URL: https://omayo.blogspot.com/

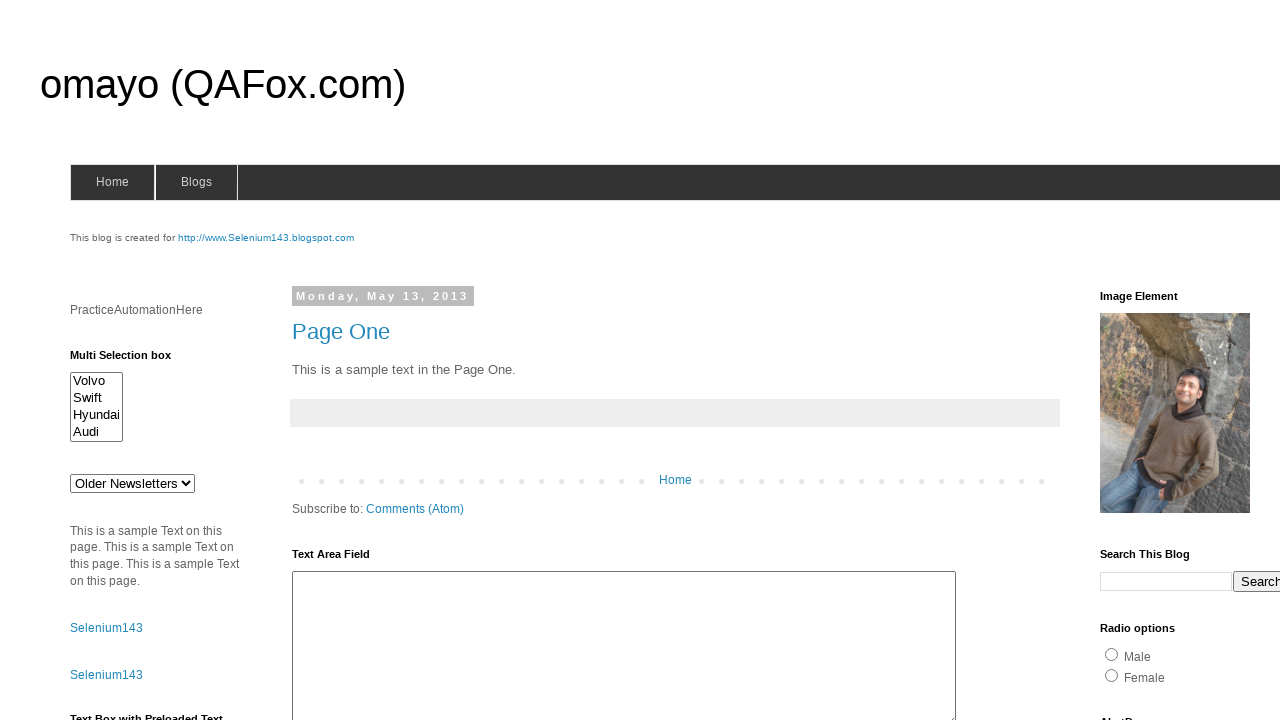

Clicked the Search button on the blog page at (1252, 581) on input[value='Search']
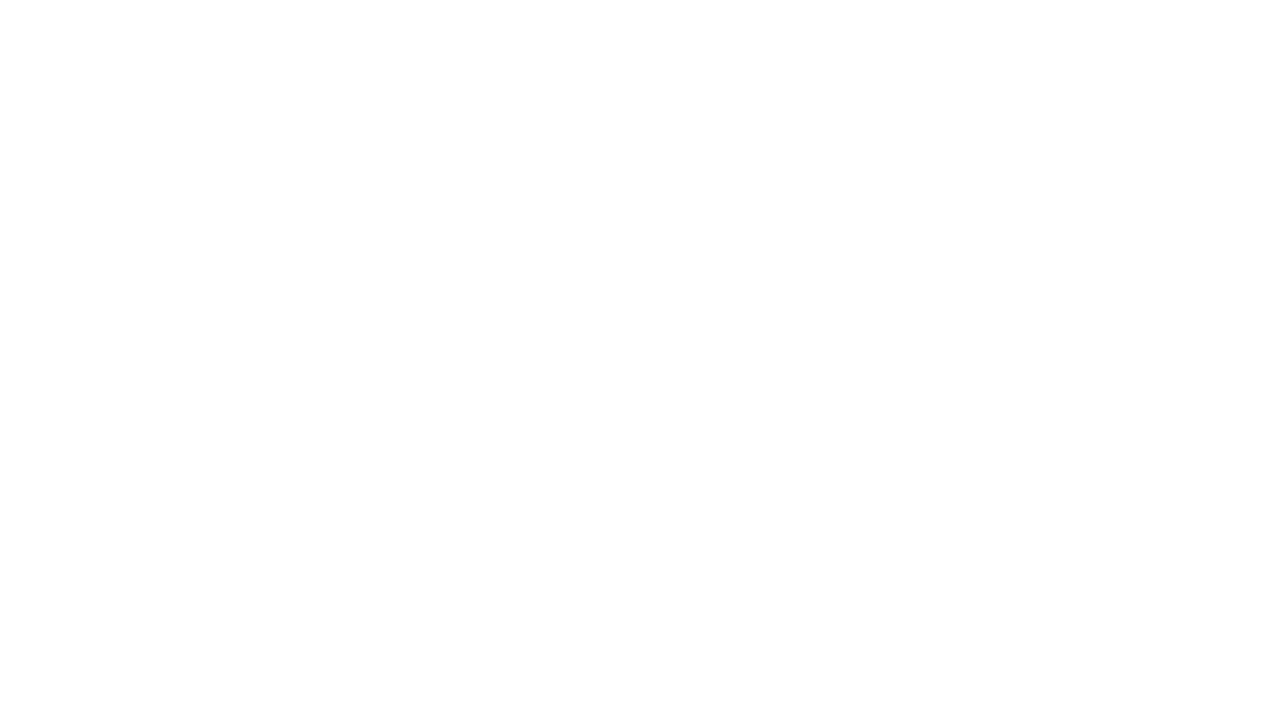

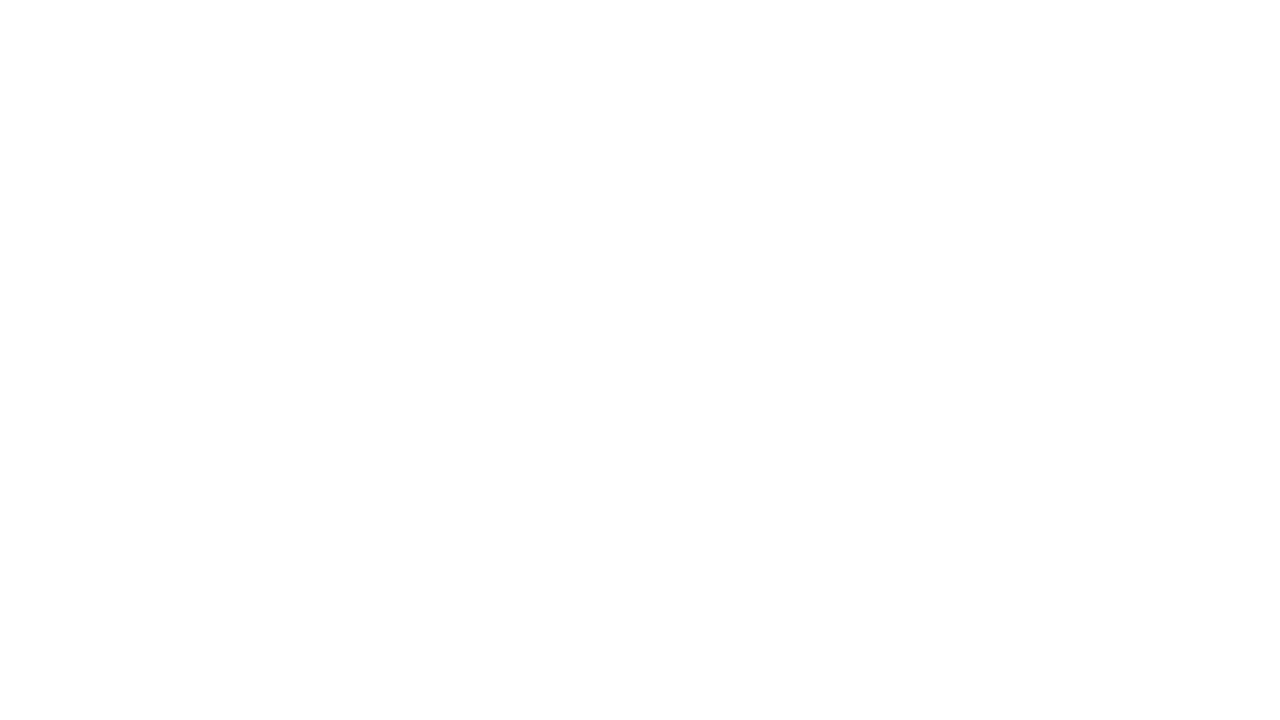